Tests right-click context menu functionality by performing a right-click on a designated area, verifying the alert message, then clicking a link that opens a new tab and verifying the h1 text on the new page.

Starting URL: https://the-internet.herokuapp.com/context_menu

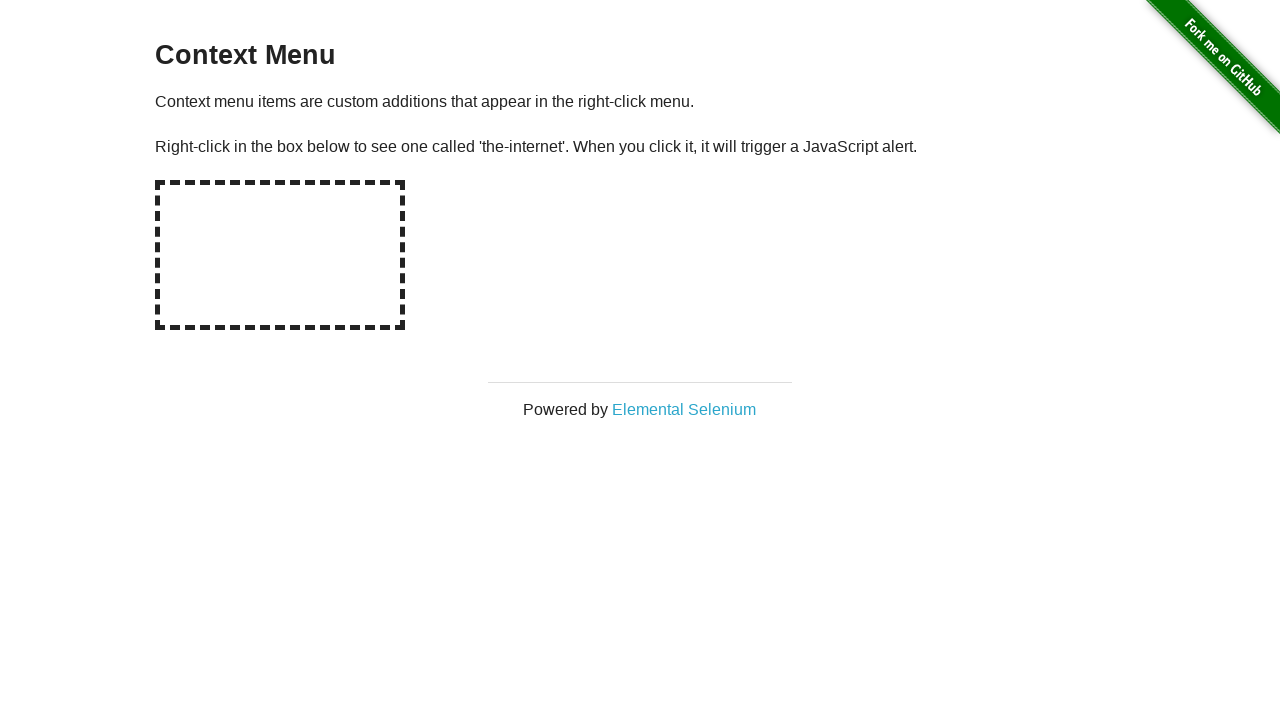

Right-clicked on the hot-spot area to open context menu at (280, 255) on #hot-spot
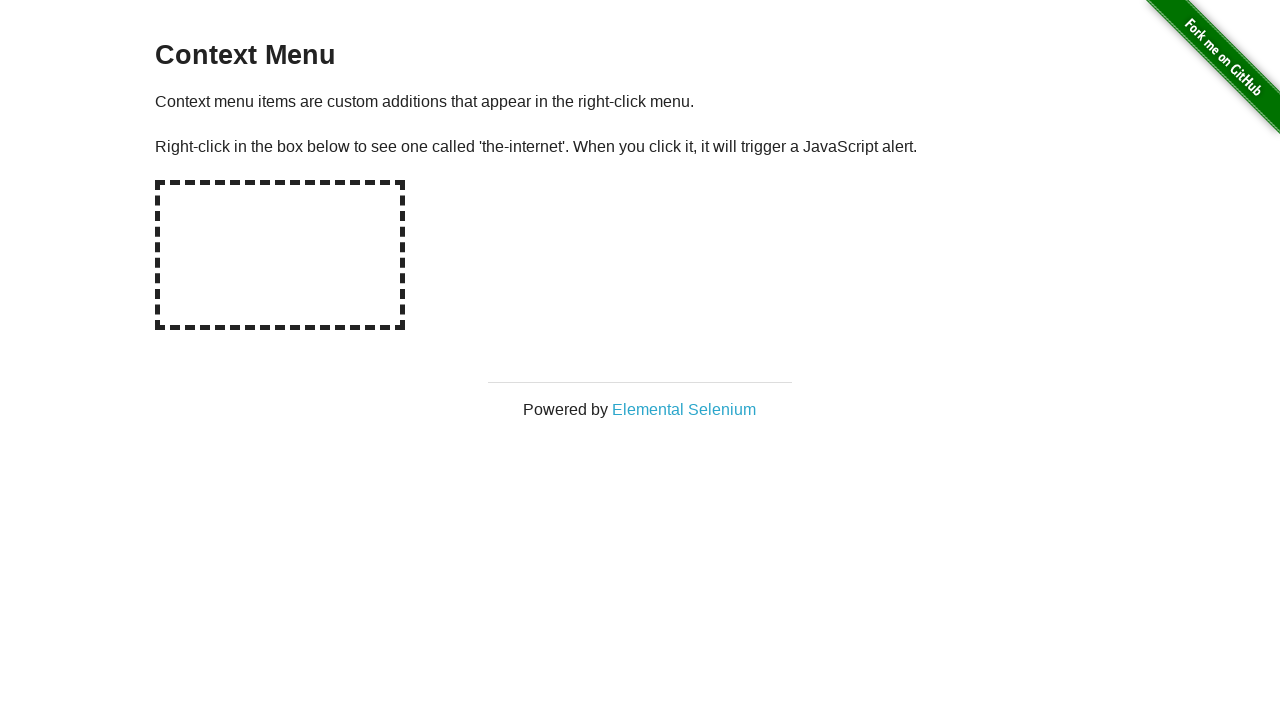

Set up dialog handler to accept alerts
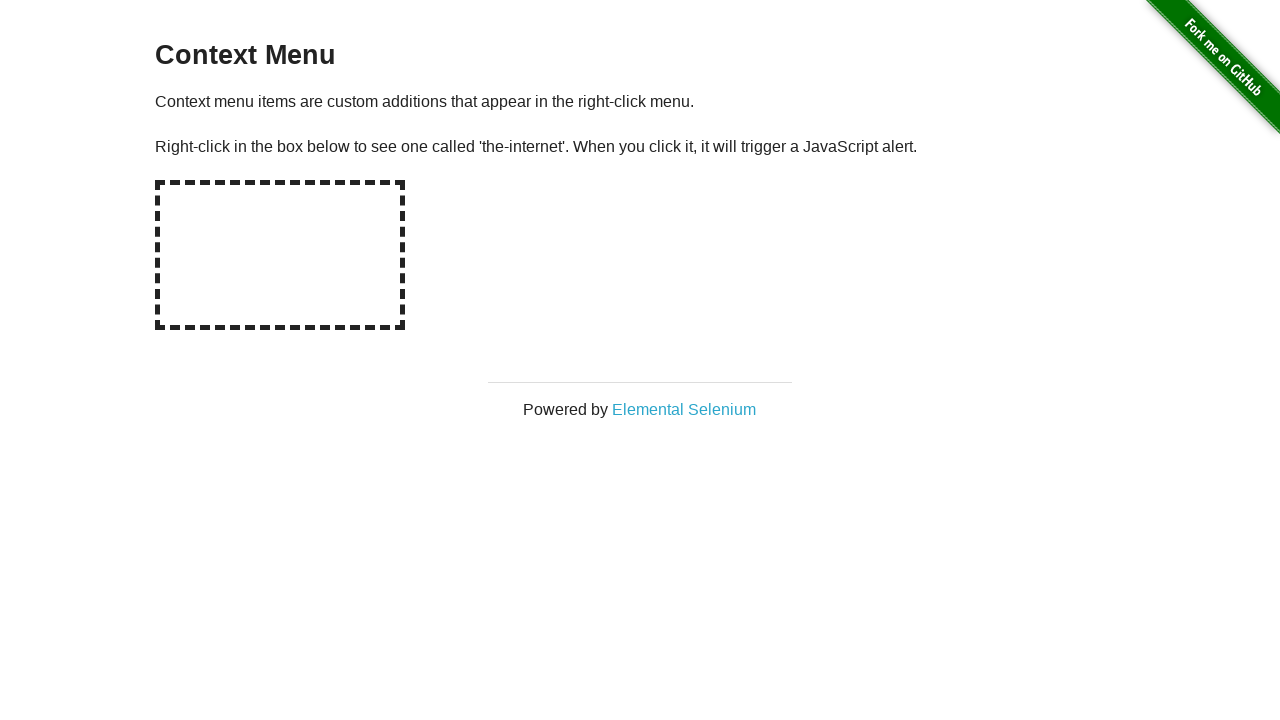

Right-clicked on the hot-spot area again with dialog handler active at (280, 255) on #hot-spot
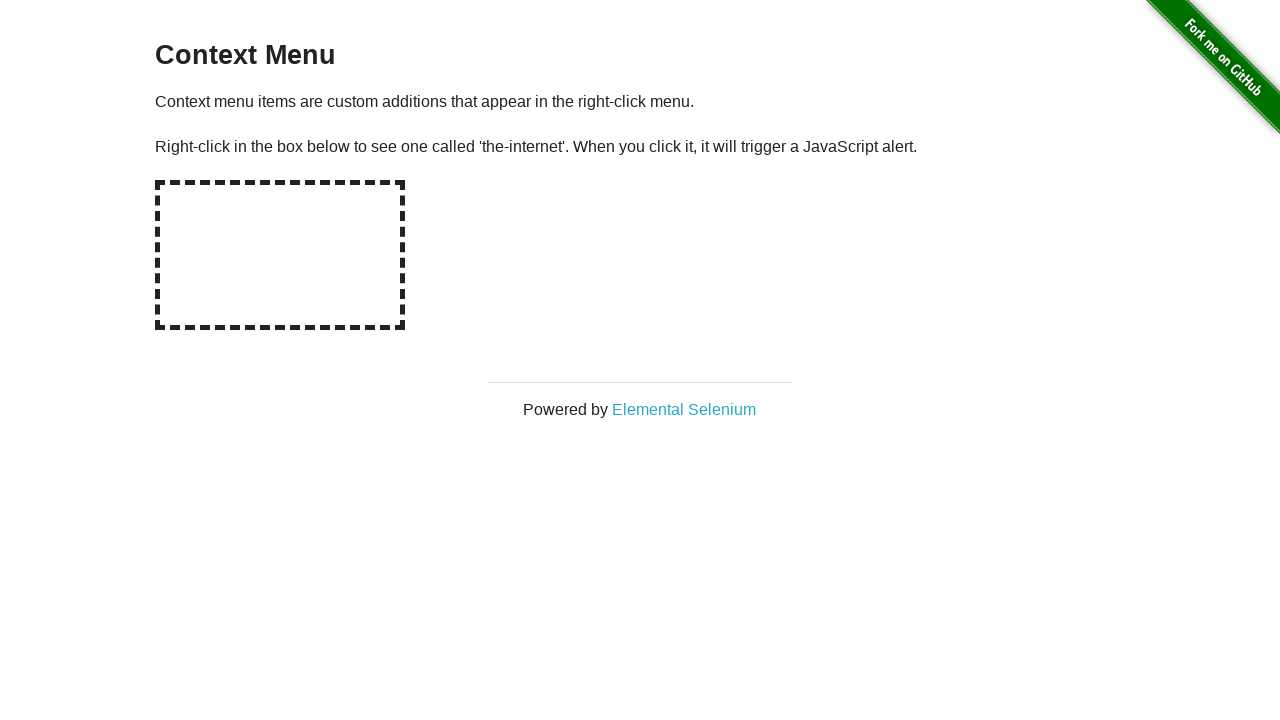

Waited for alert dialog to appear
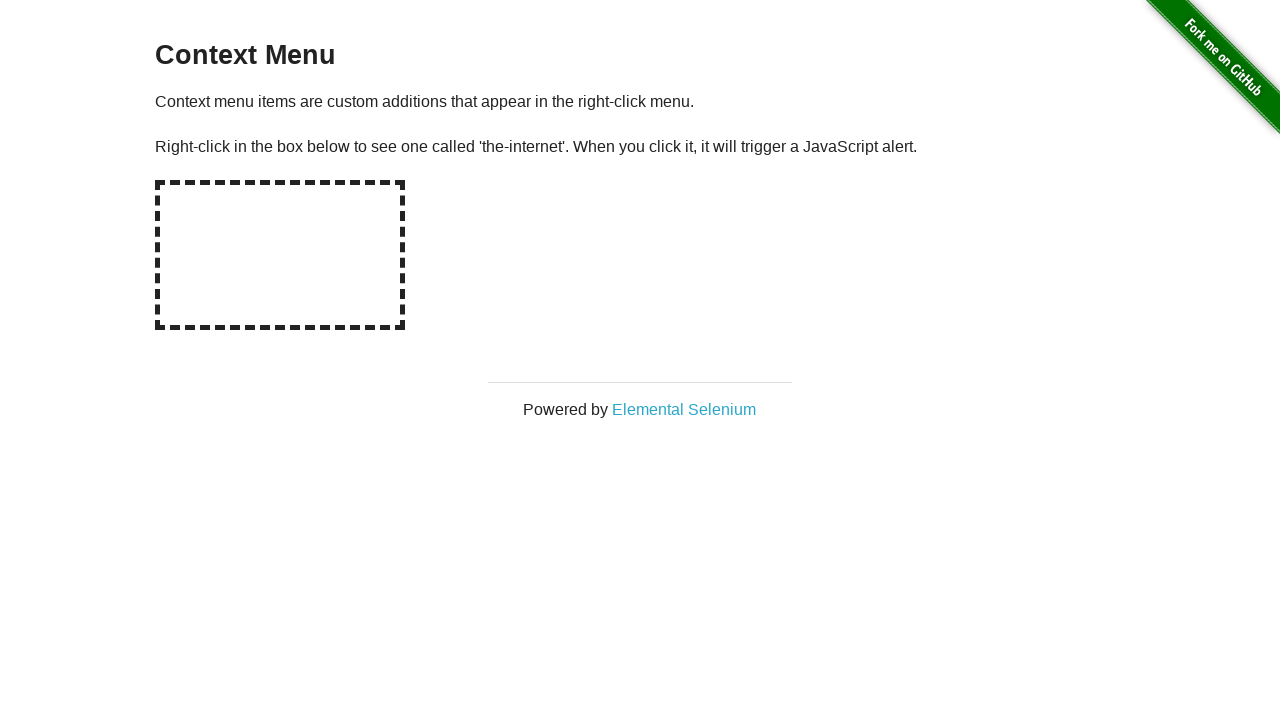

Clicked on 'Elemental Selenium' link which opened a new tab at (684, 409) on xpath=//a[text()='Elemental Selenium']
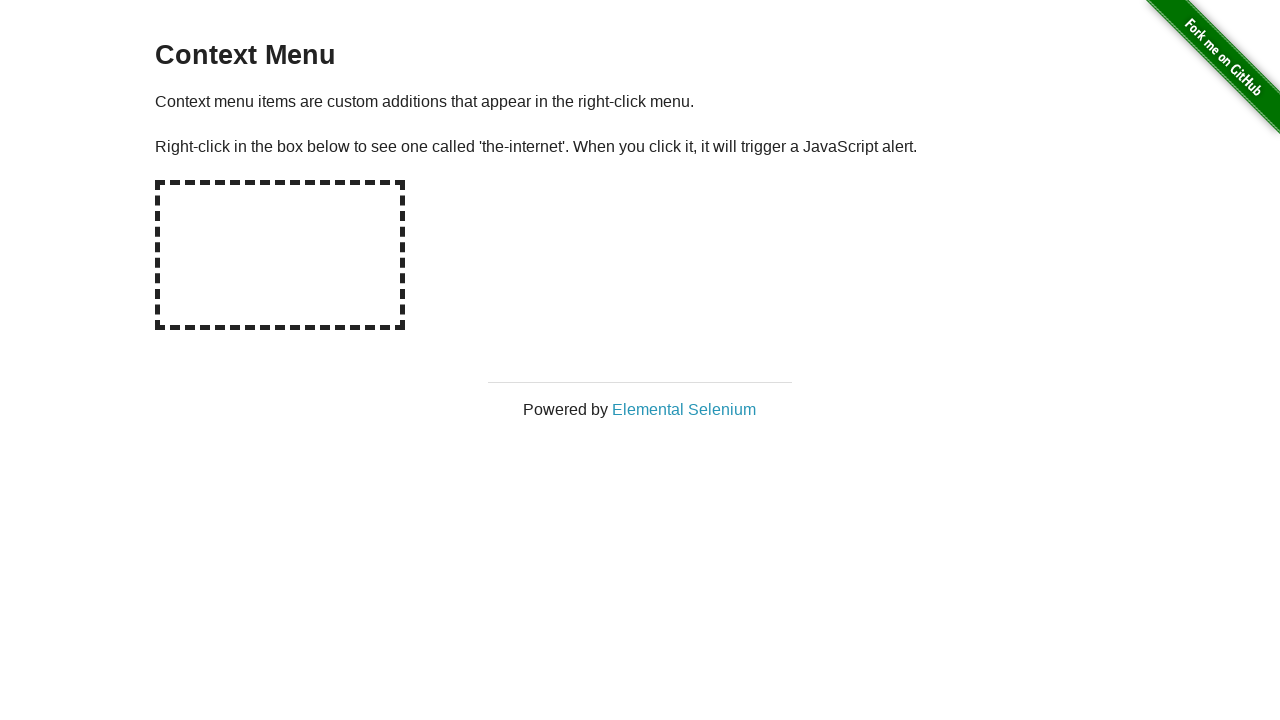

Switched to the newly opened page
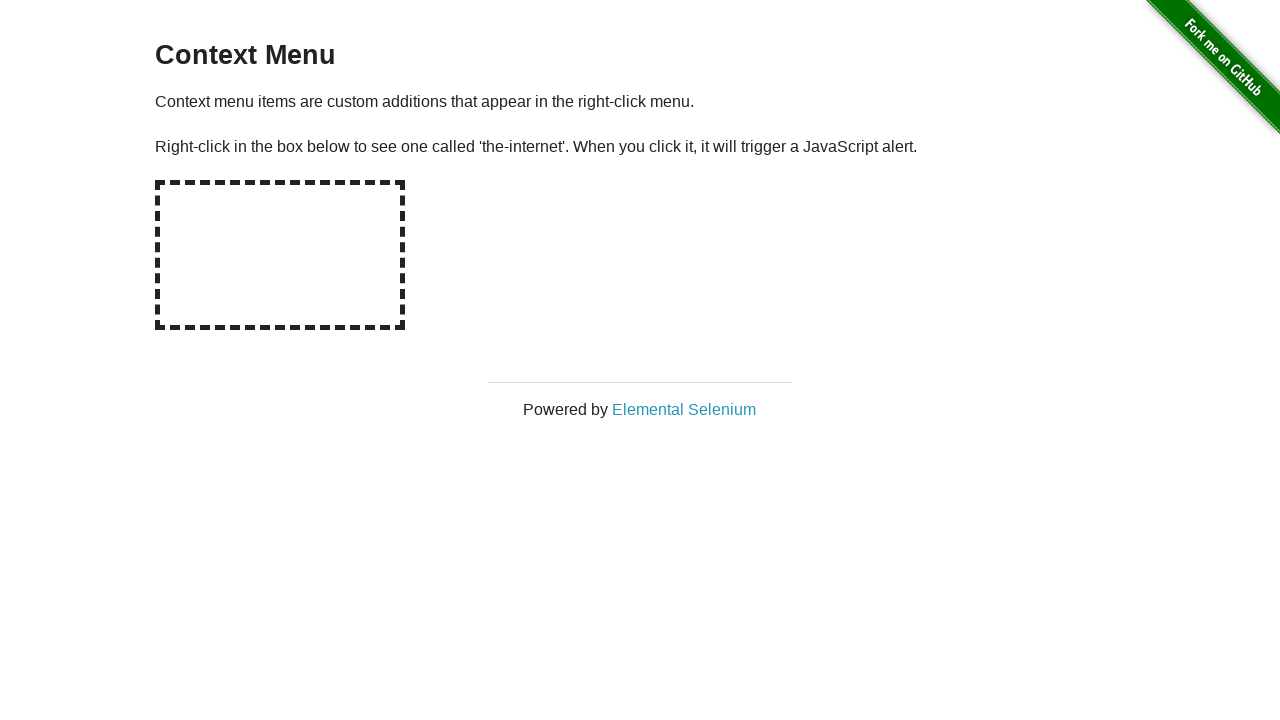

New page fully loaded
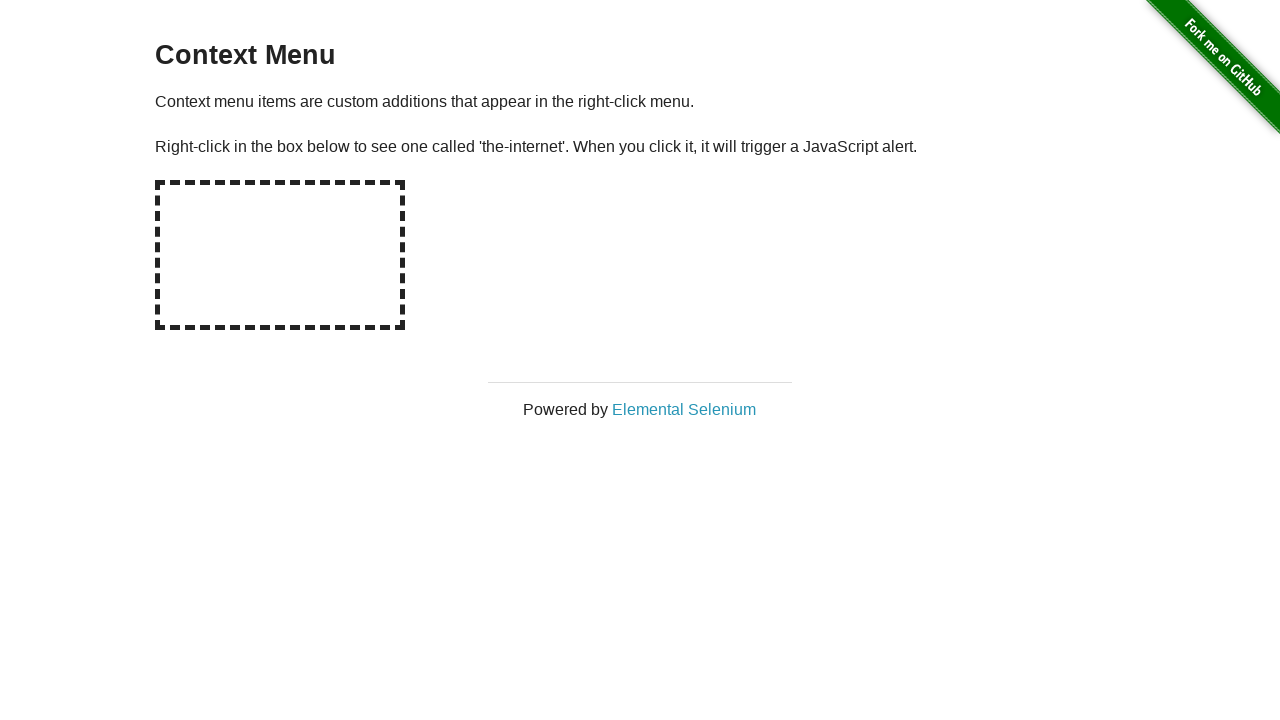

Located the h1 element on the new page
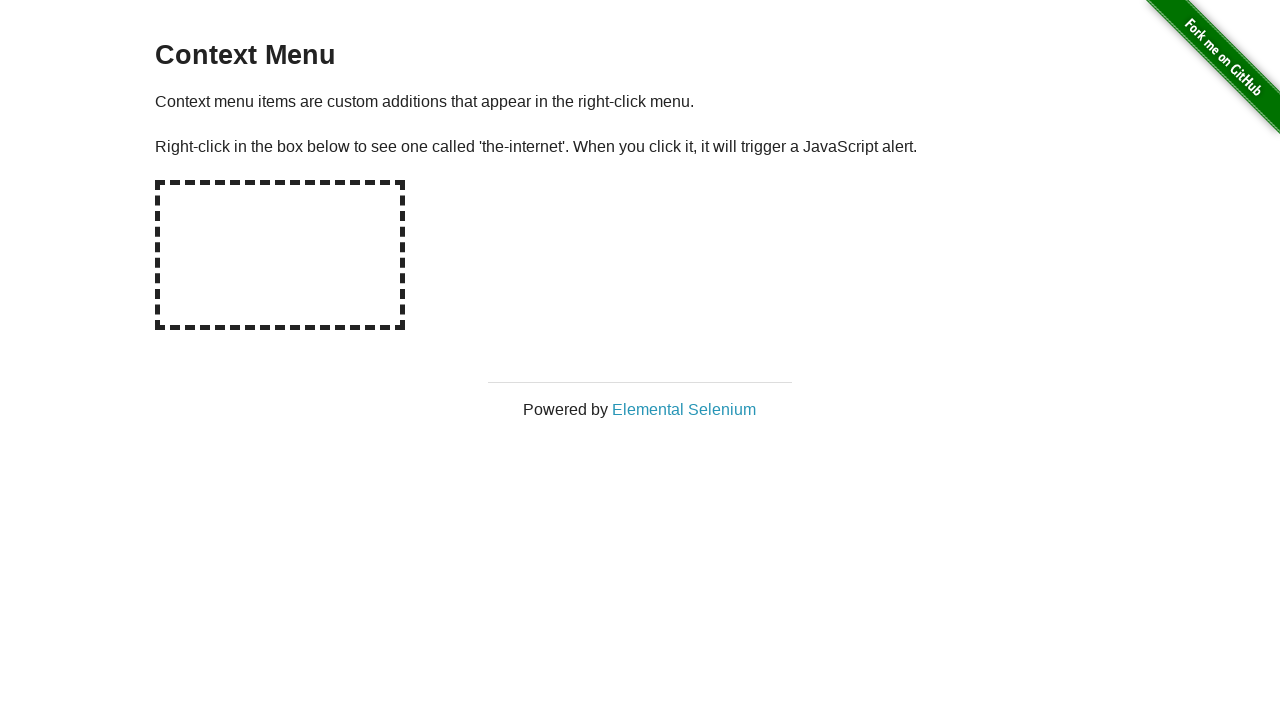

Verified h1 element is visible on the new page
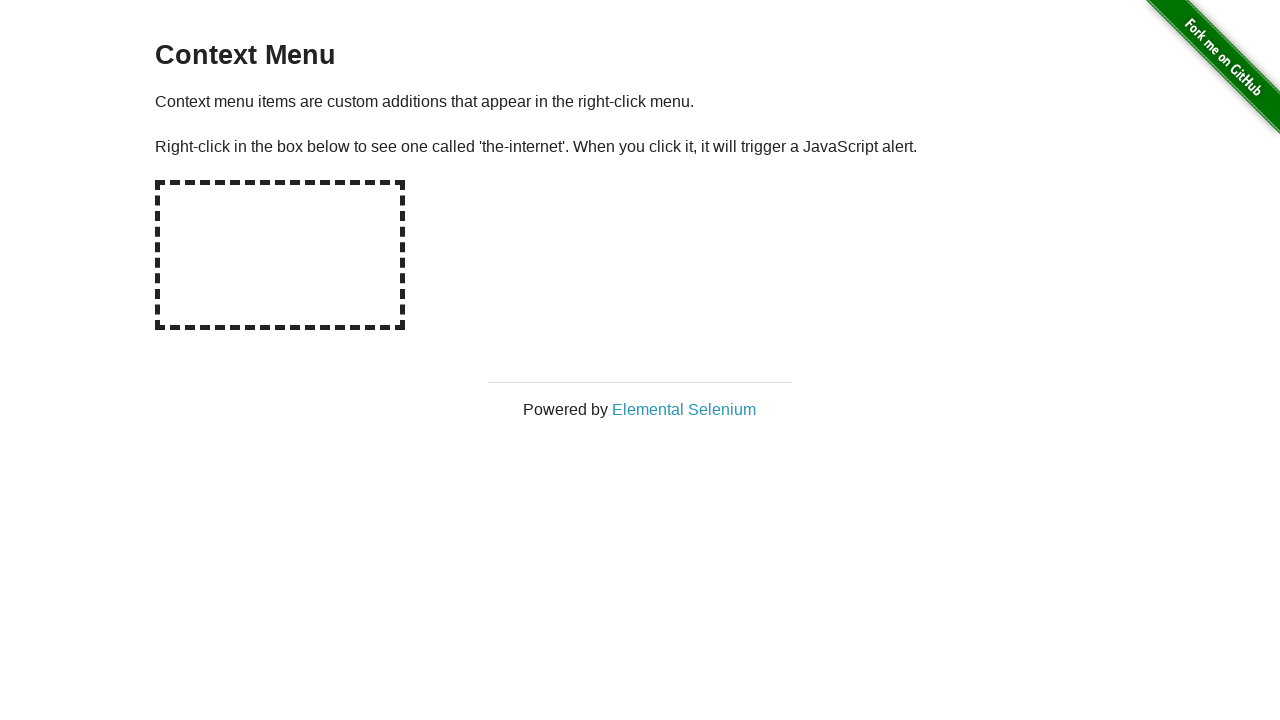

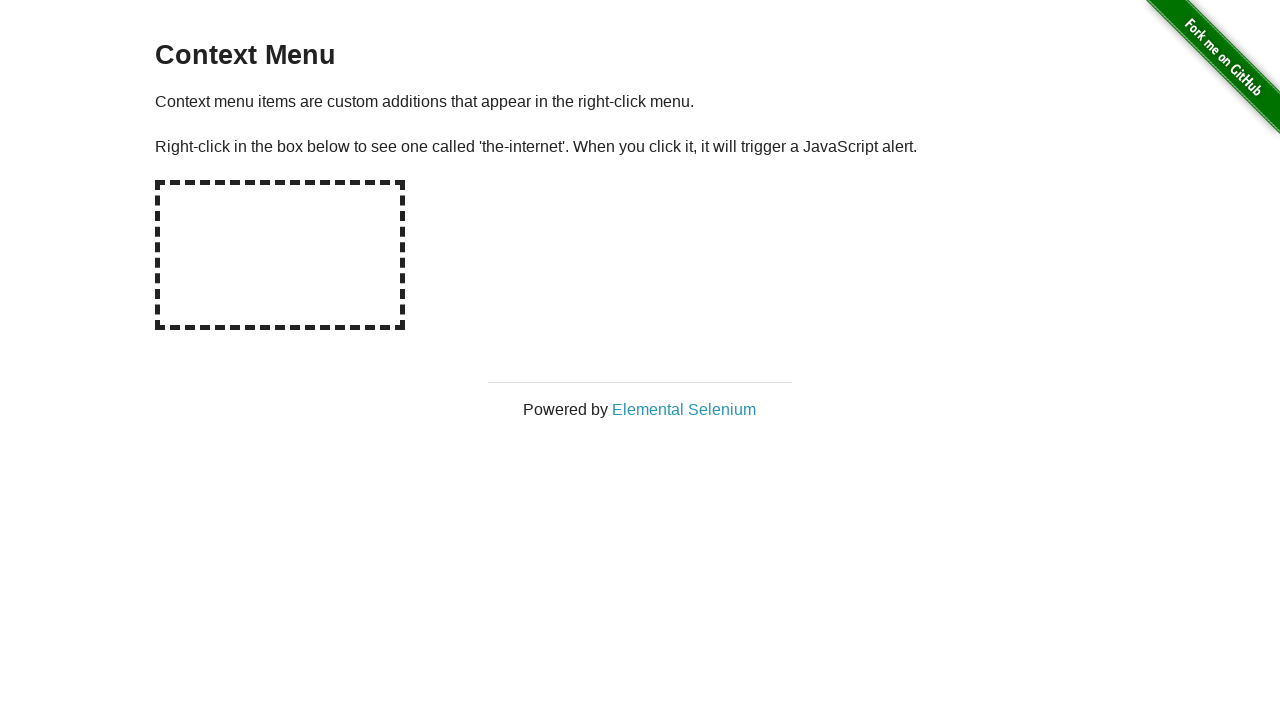